Tests getting the window size after setting fullscreen mode on Best Buy website

Starting URL: https://www.bestbuy.com/

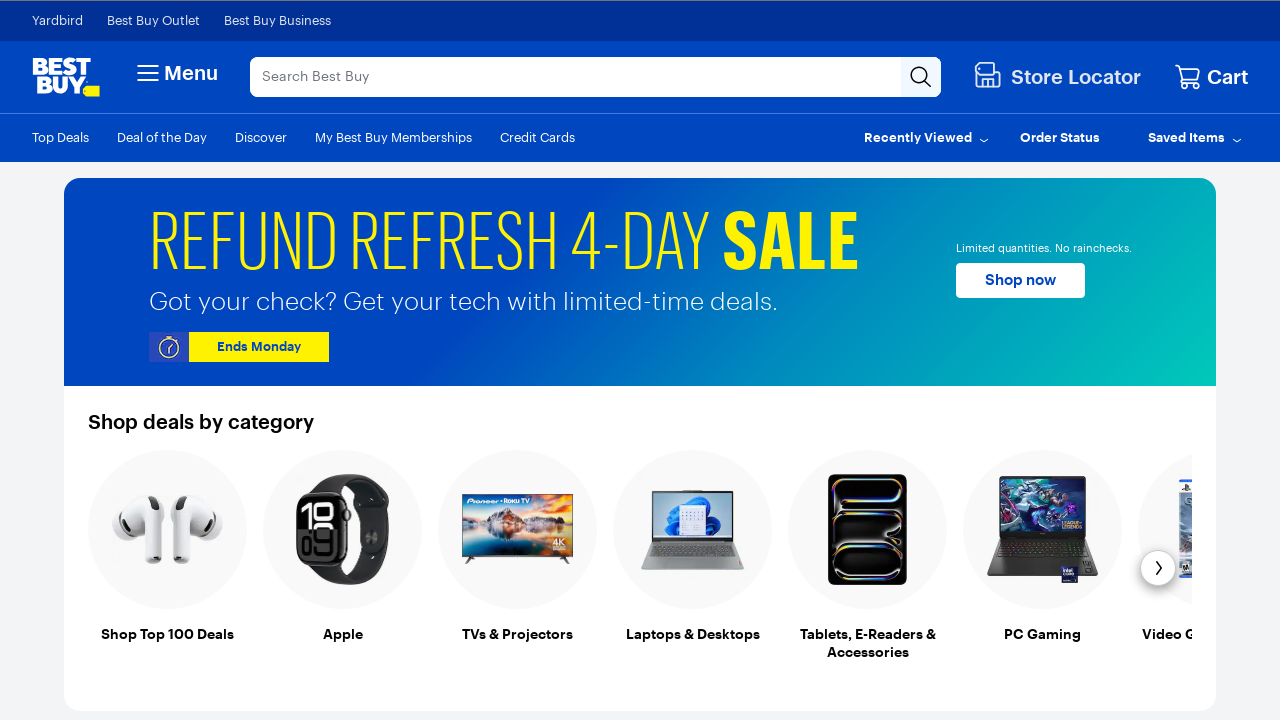

Set viewport to fullscreen-like dimensions (1920x1080)
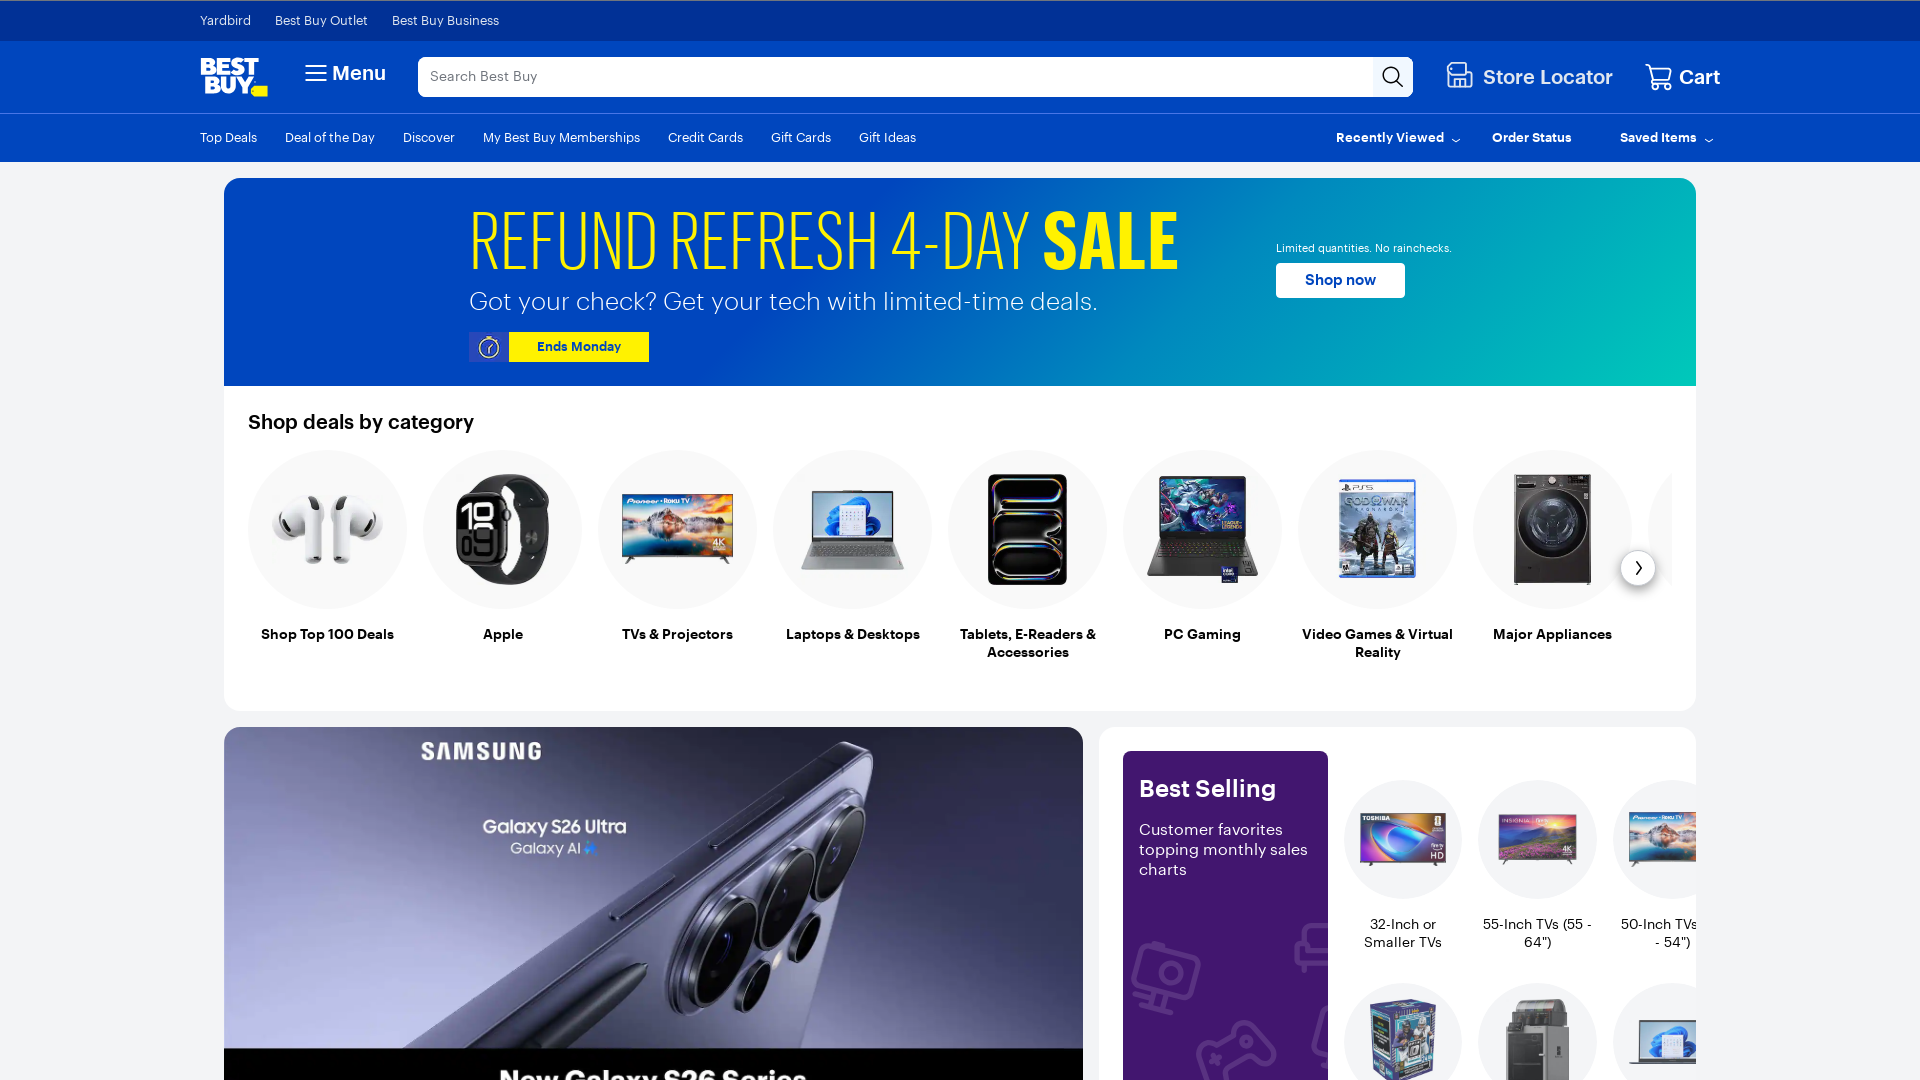

Retrieved viewport size: {'width': 1920, 'height': 1080}
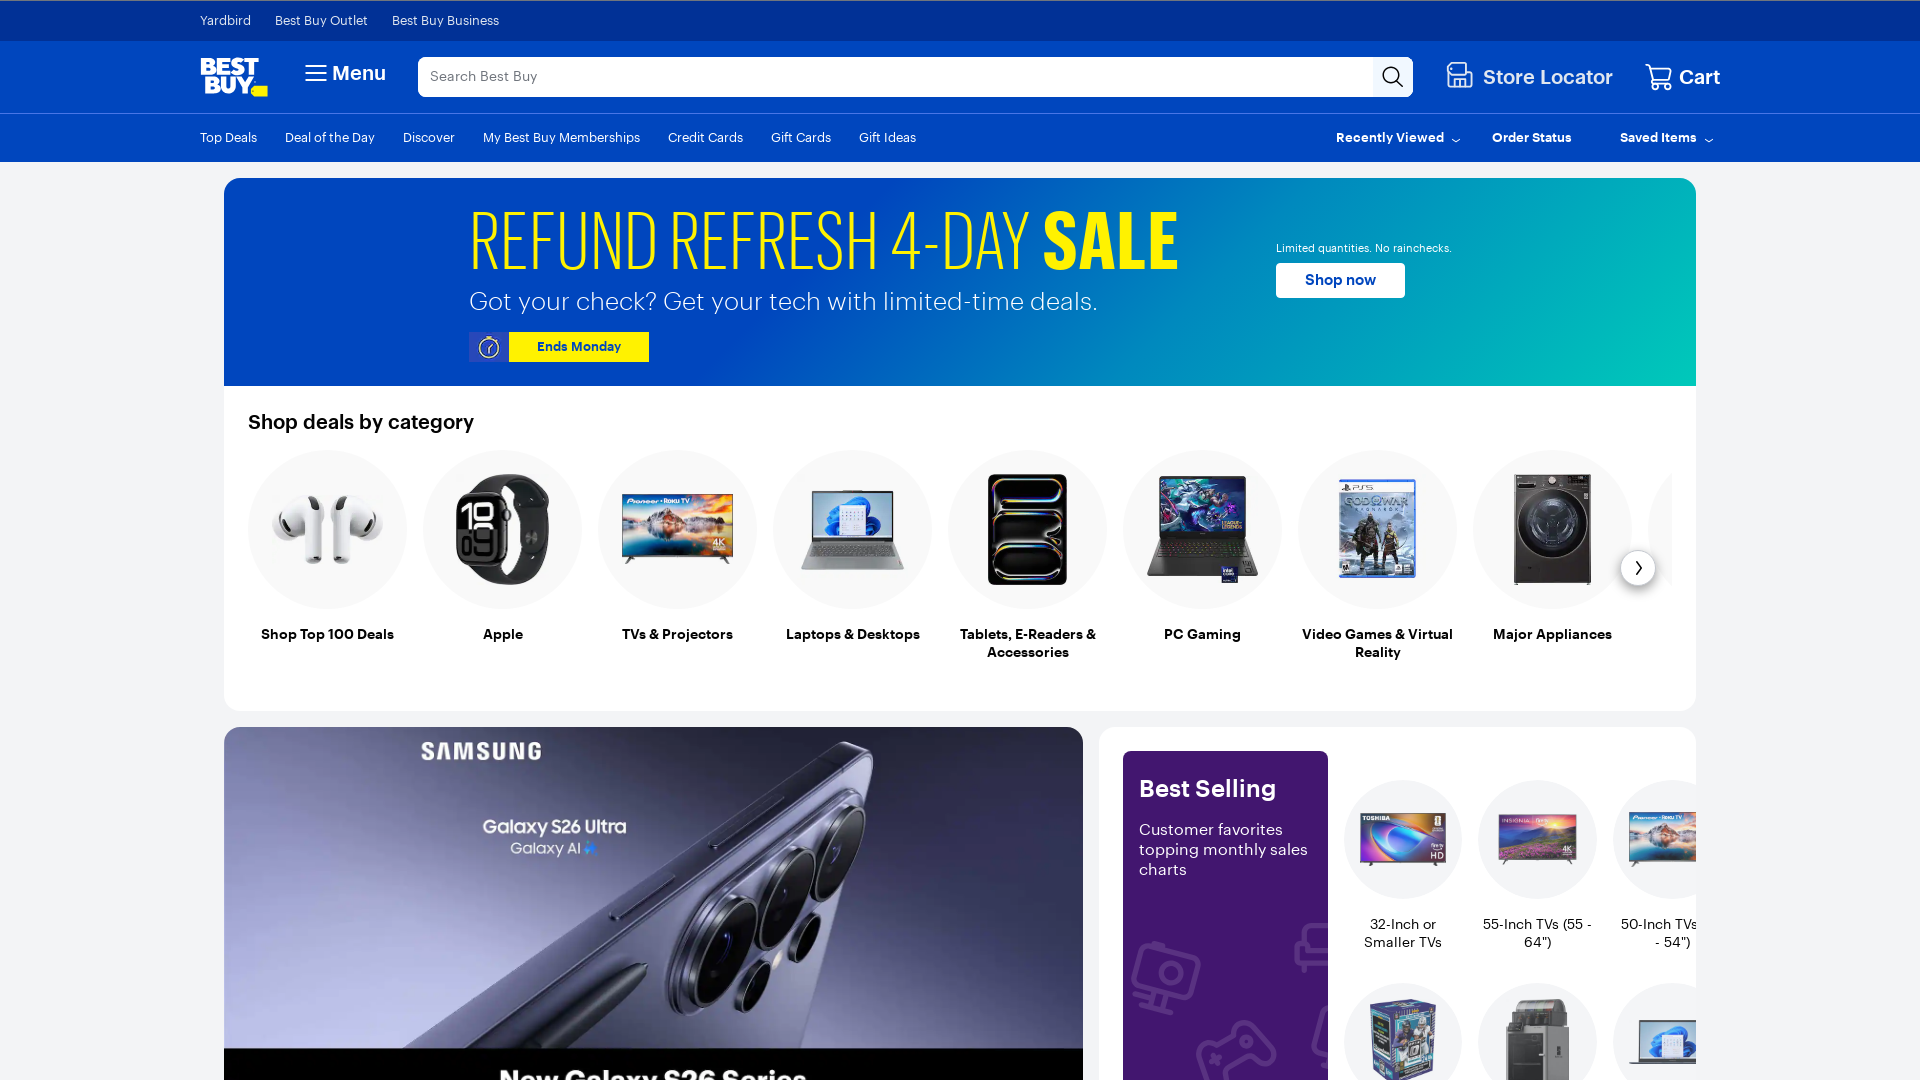

Printed window size: {'width': 1920, 'height': 1080}
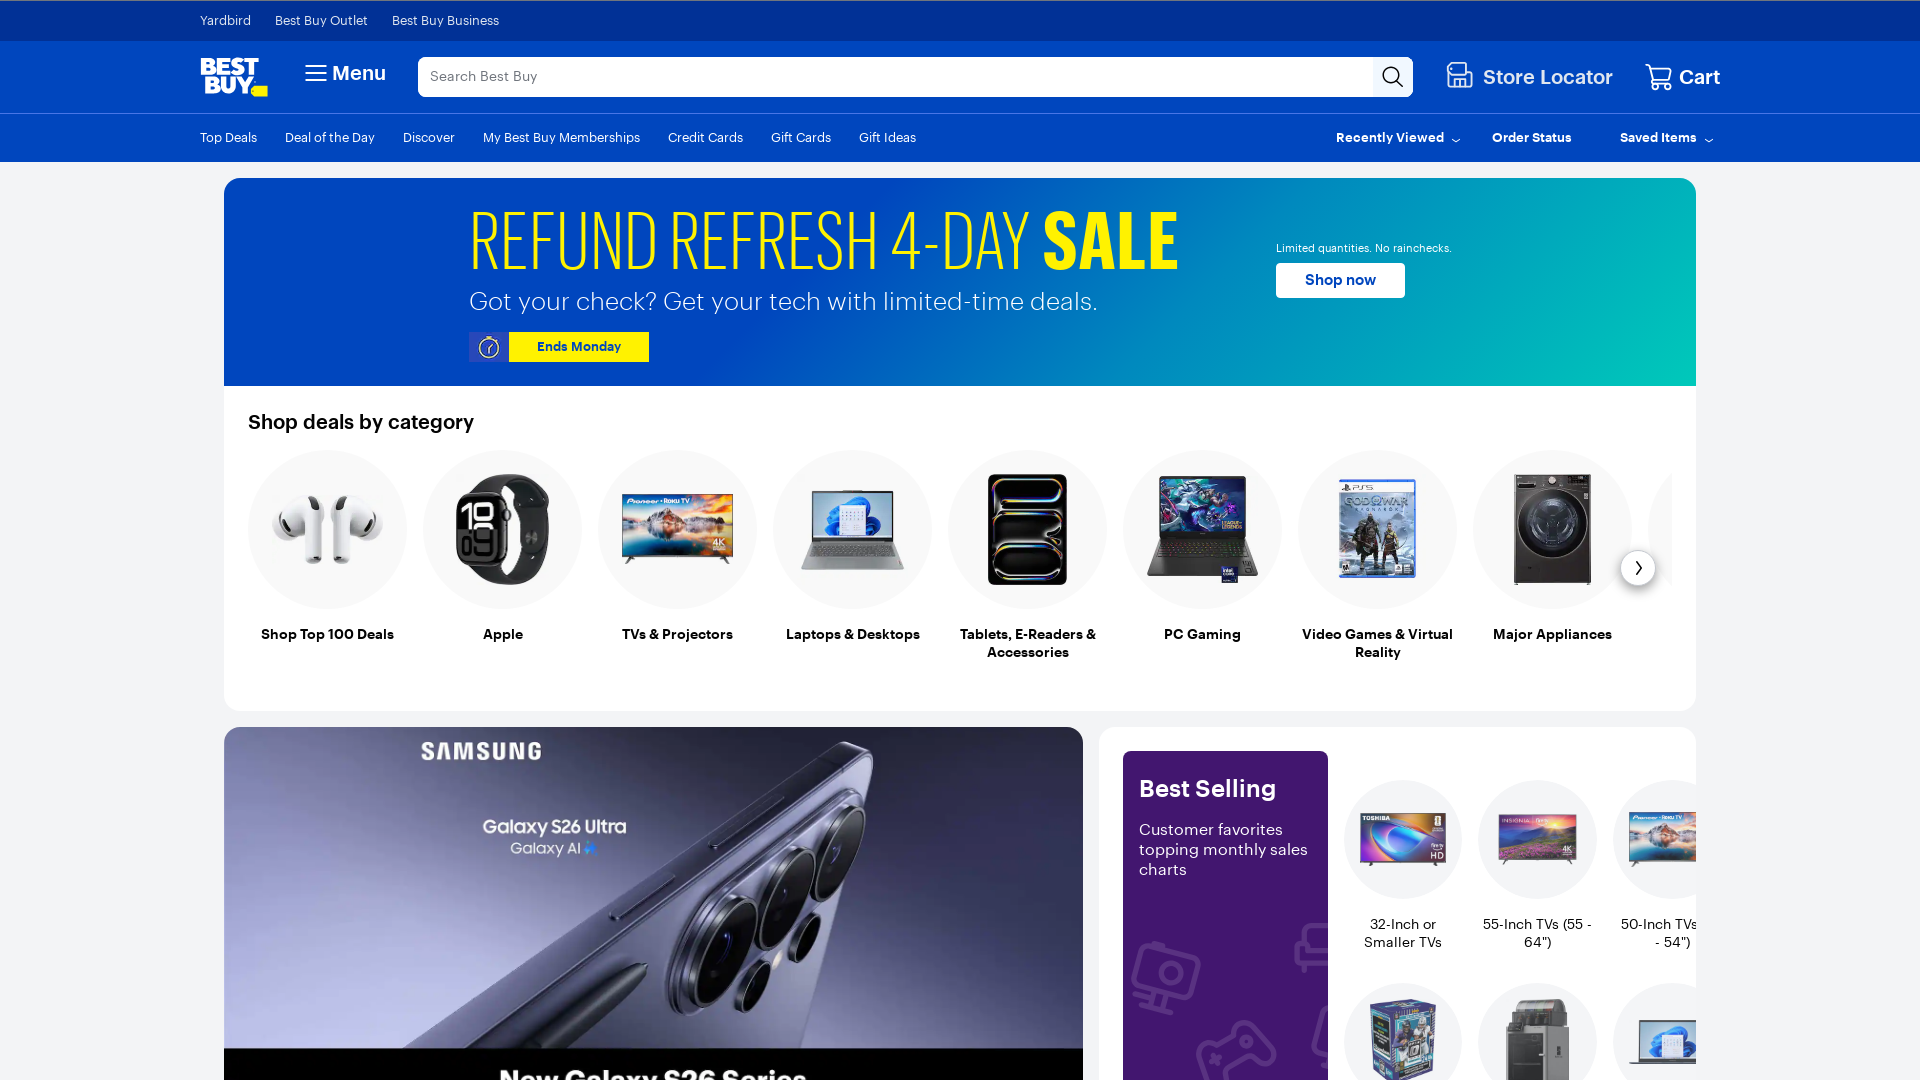

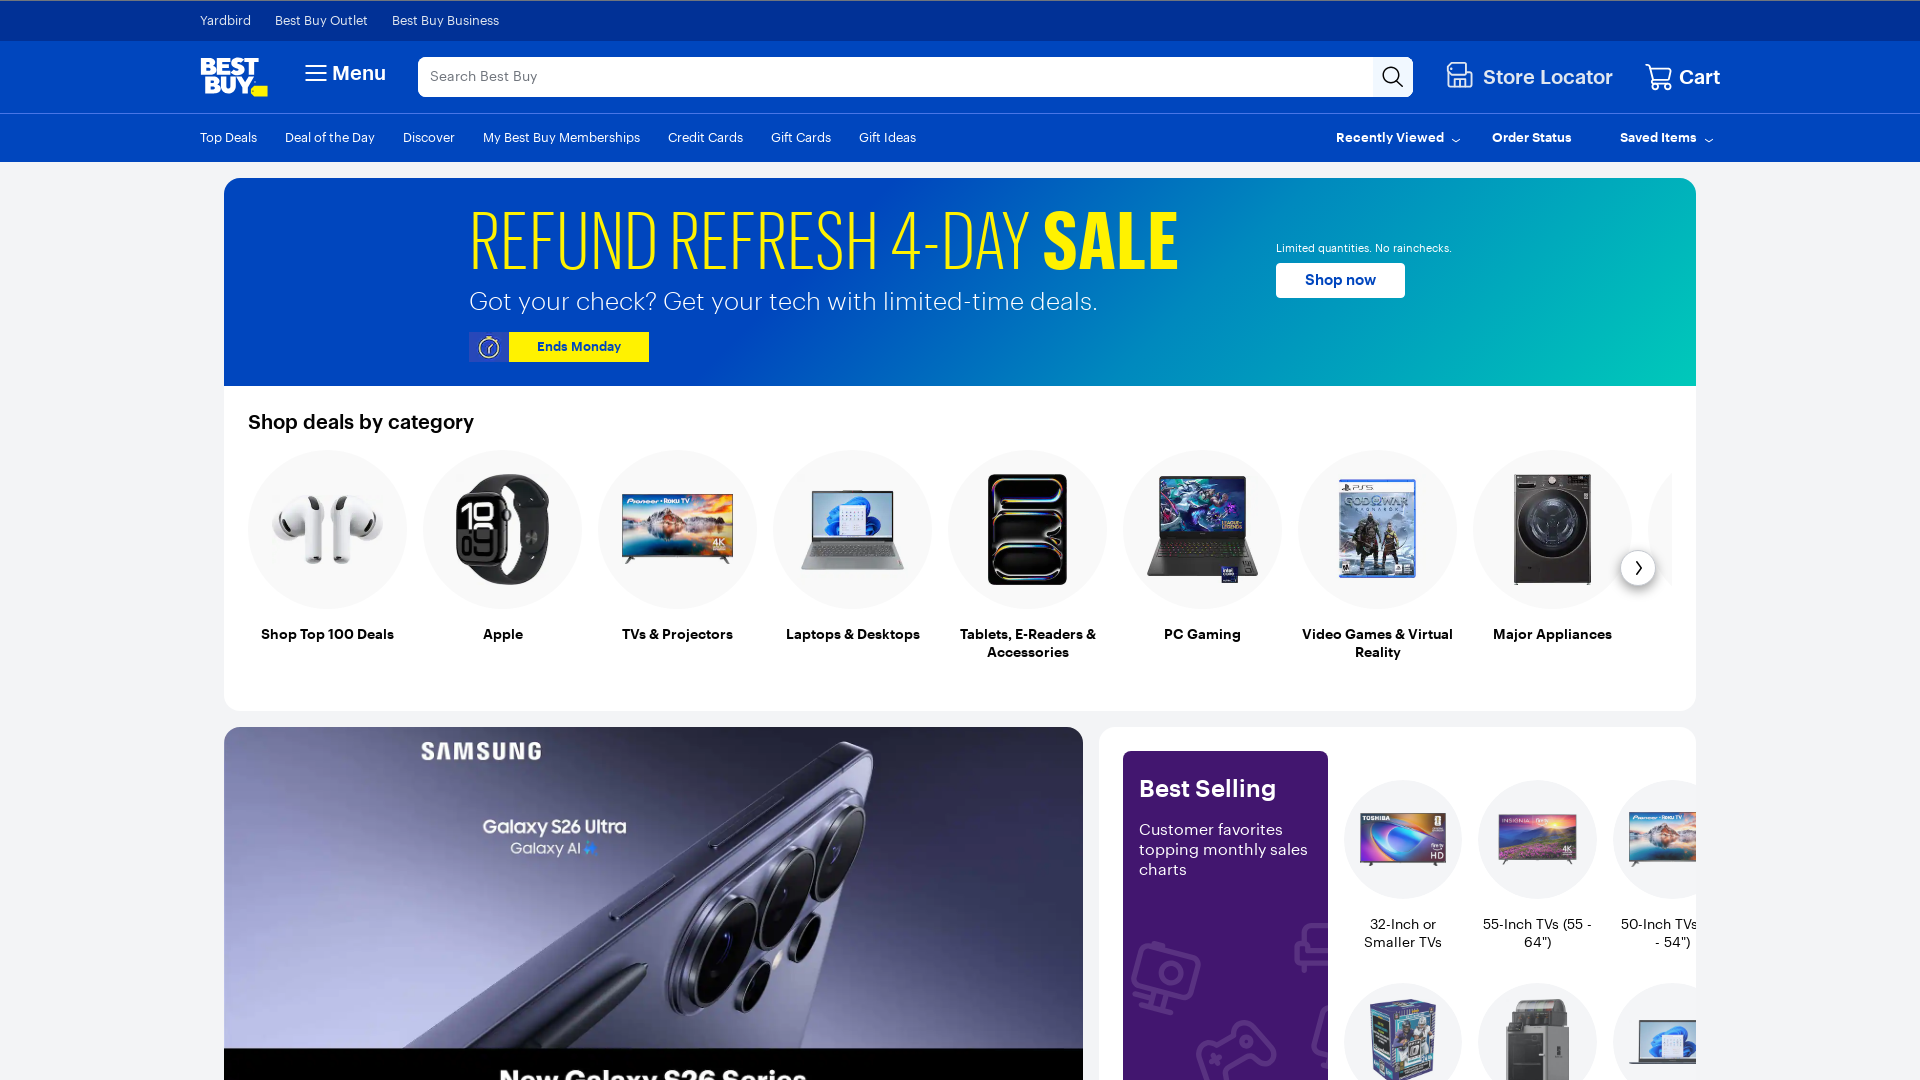